Tests dropdown select functionality by selecting options using different methods: by index, by visible text, and by value

Starting URL: https://syntaxprojects.com/basic-select-dropdown-demo.php

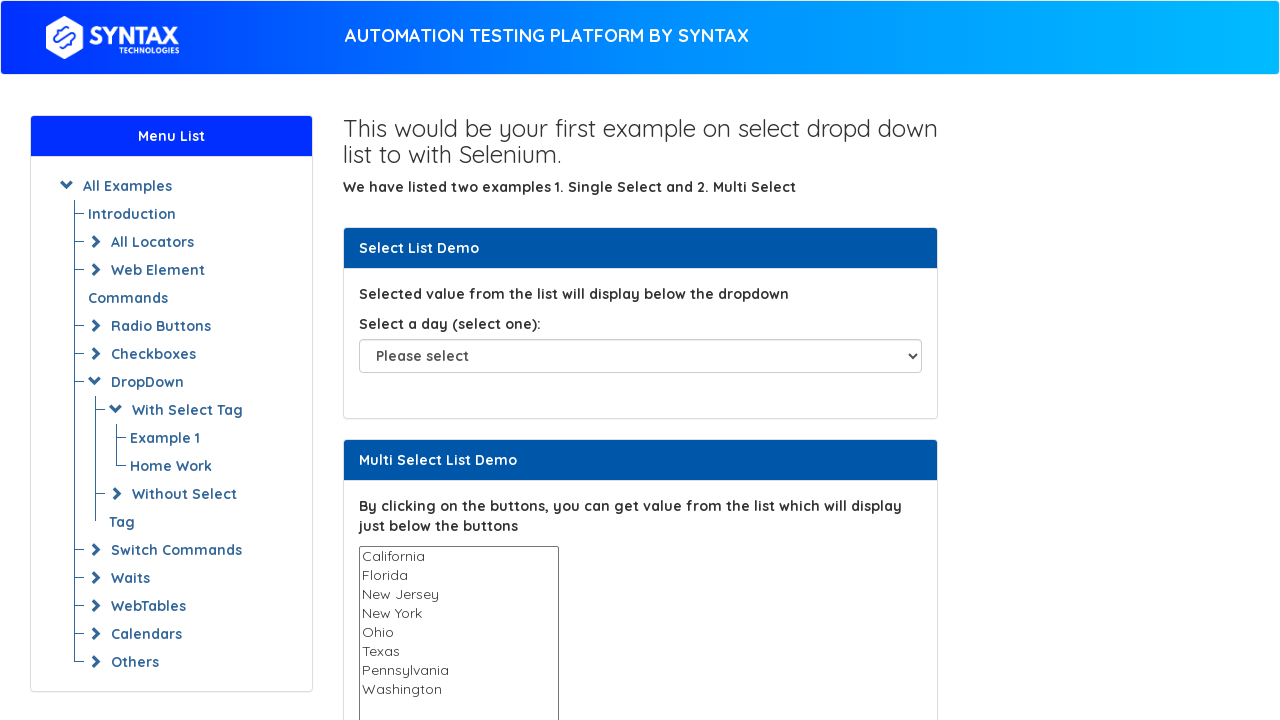

Located dropdown select element with id 'select-demo'
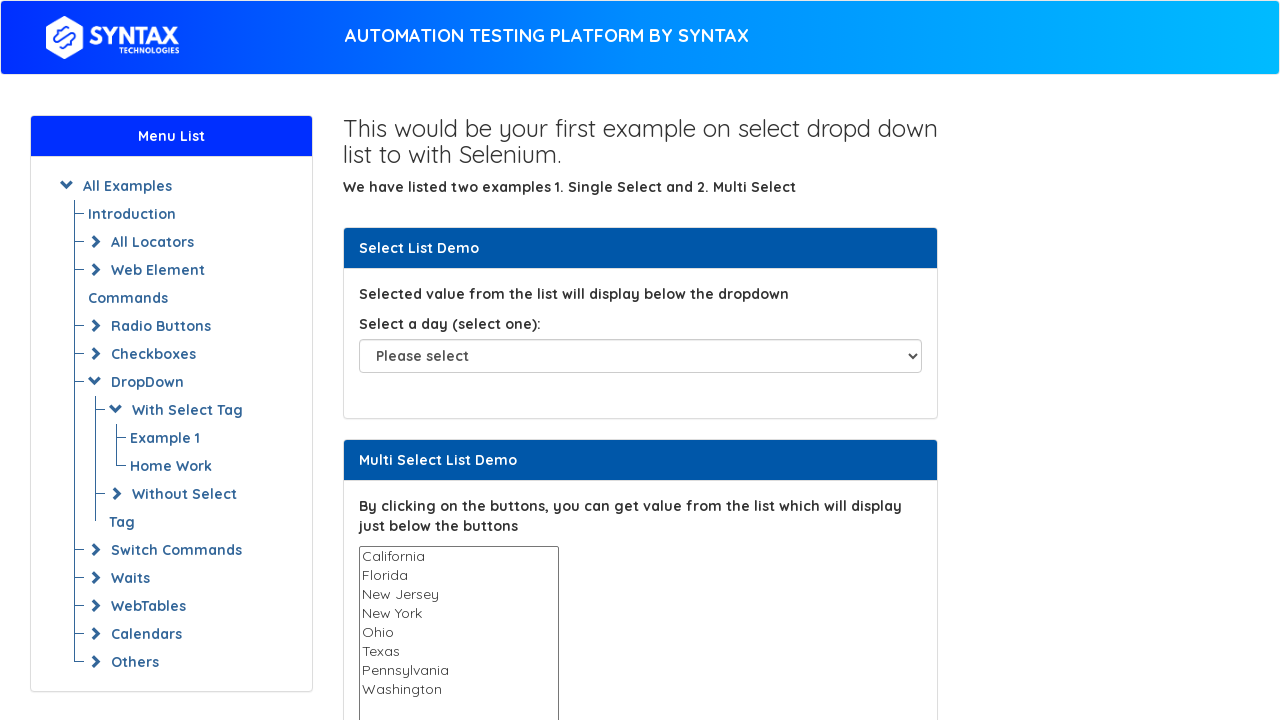

Selected dropdown option by index 5 (6th option) on select#select-demo
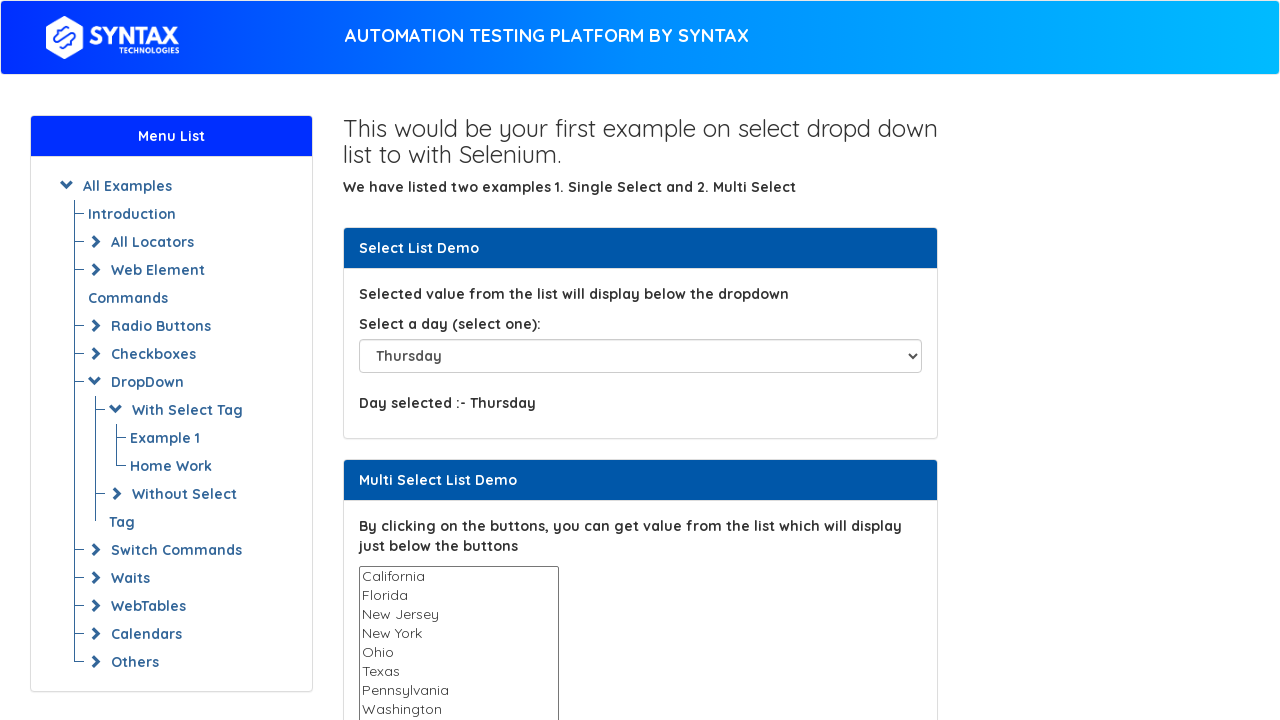

Selected dropdown option by visible text 'Saturday' on select#select-demo
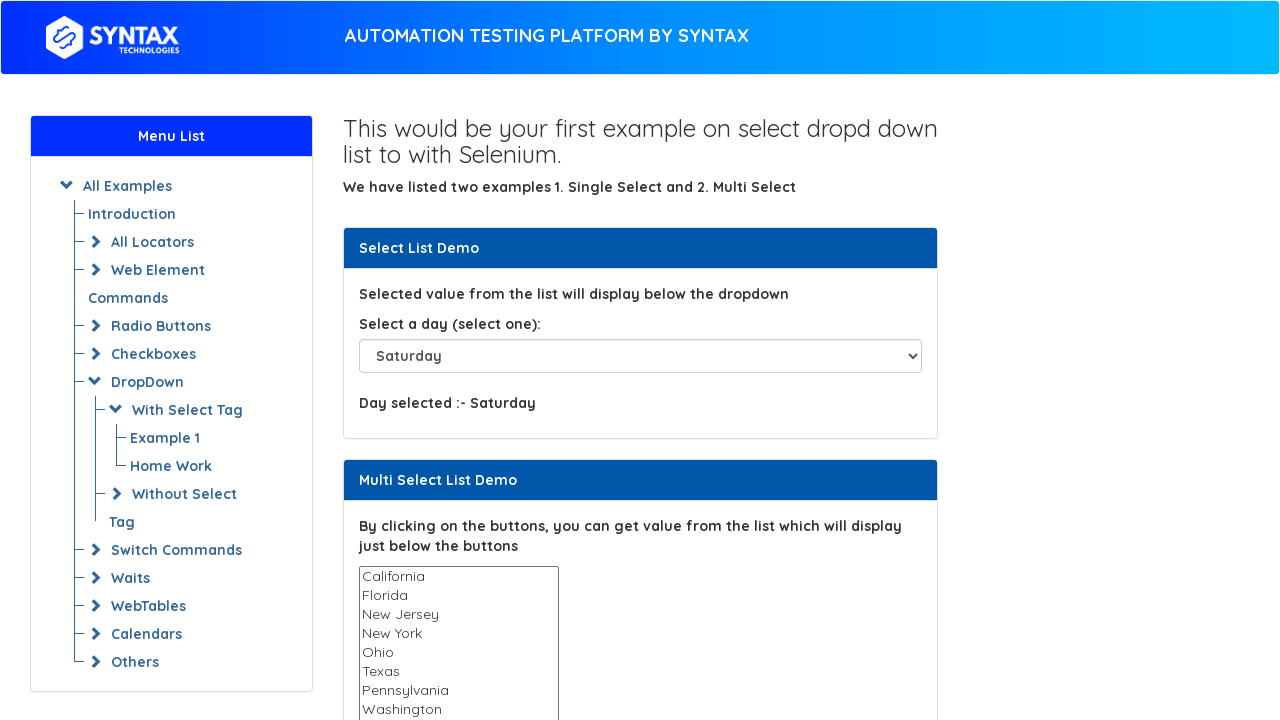

Selected dropdown option by value 'Sunday' on select#select-demo
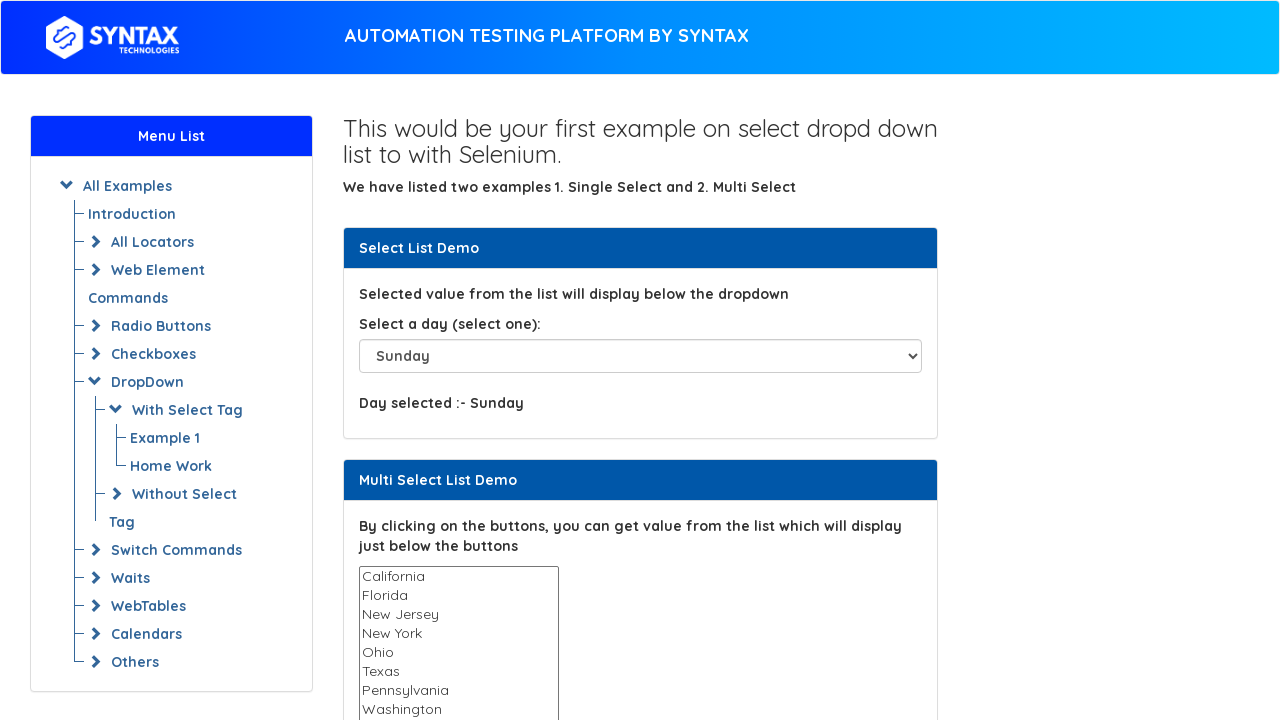

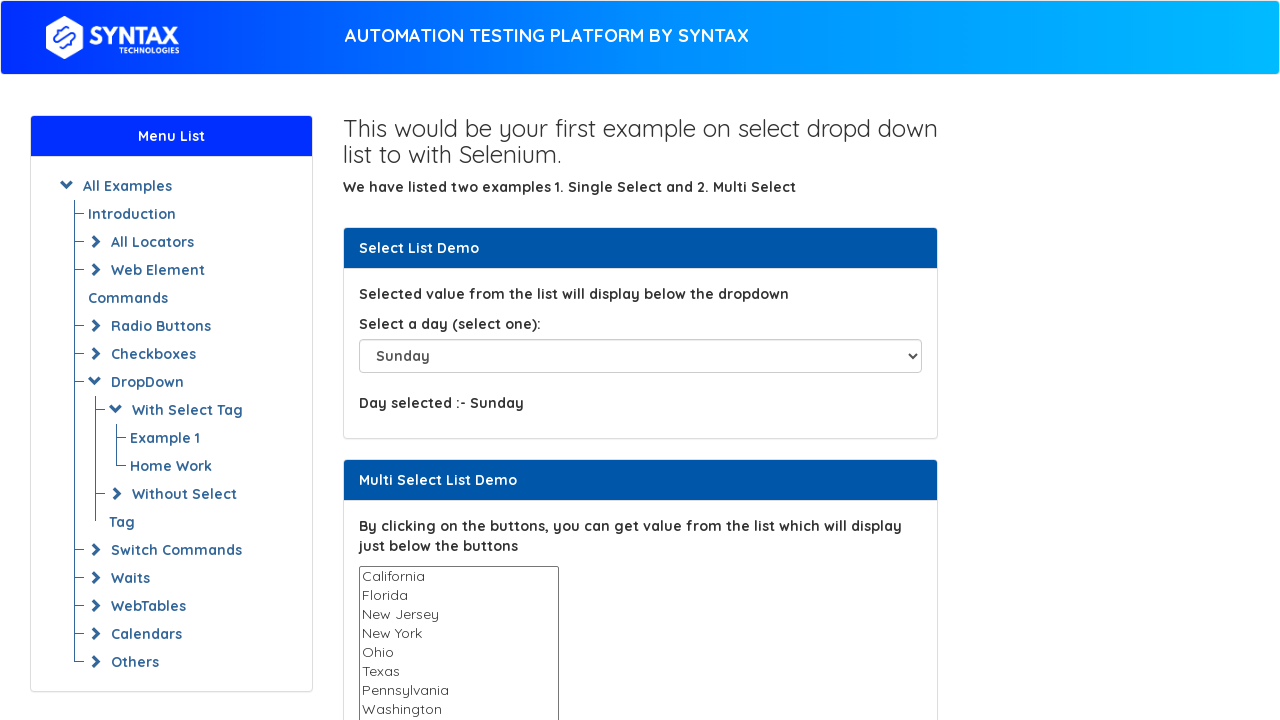